Tests static dropdown functionality by selecting an option from a currency dropdown menu by its index position

Starting URL: https://rahulshettyacademy.com/dropdownsPractise/

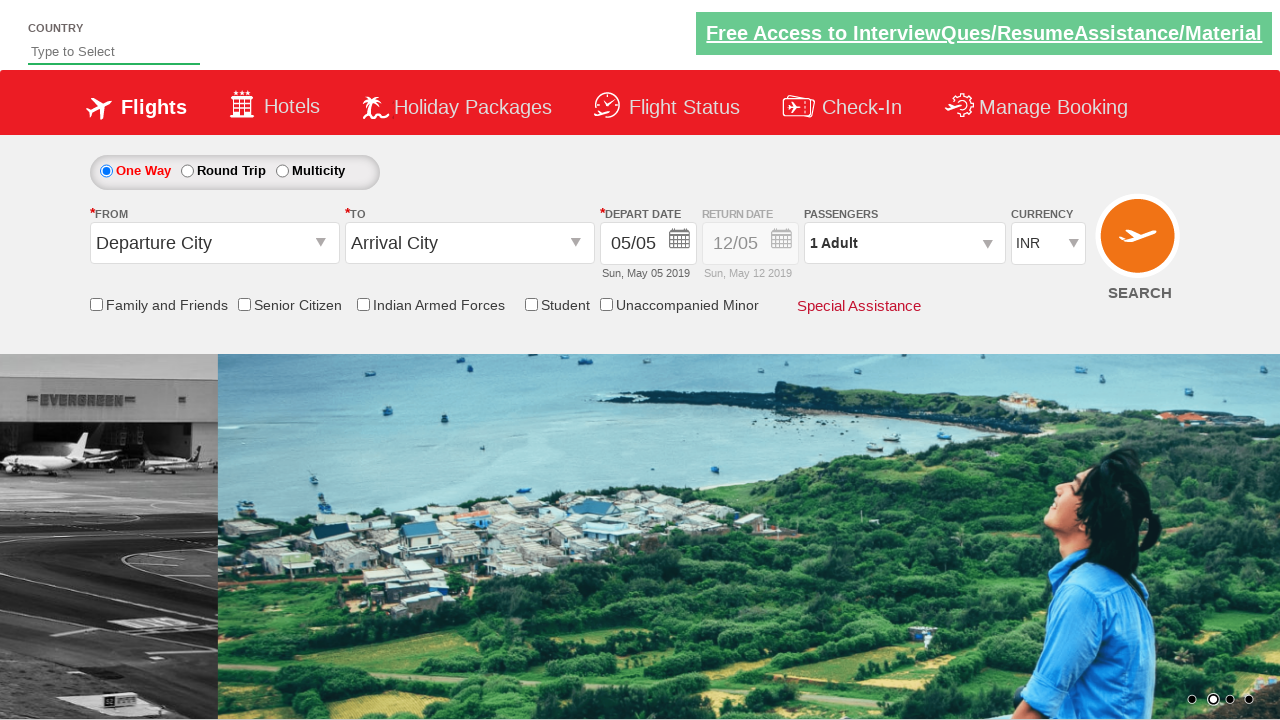

Selected 4th option (index 3) from currency dropdown on #ctl00_mainContent_DropDownListCurrency
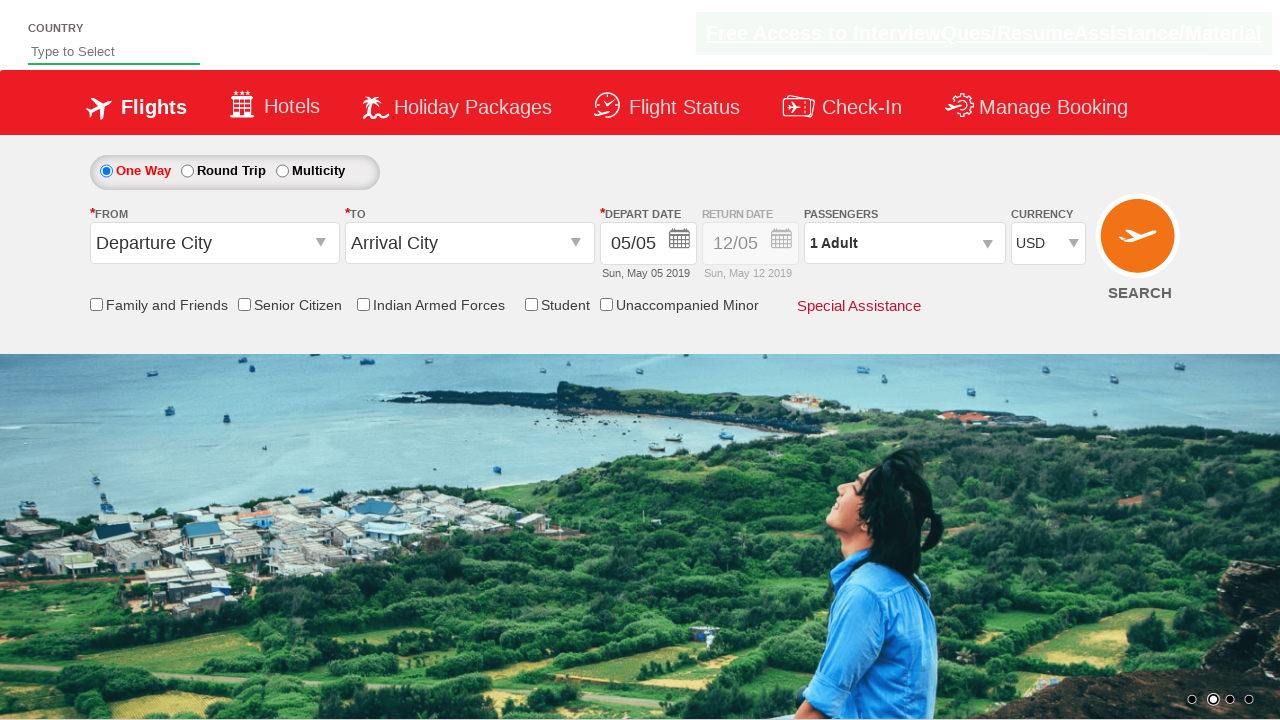

Verified that dropdown selection was applied (selectedIndex === 3)
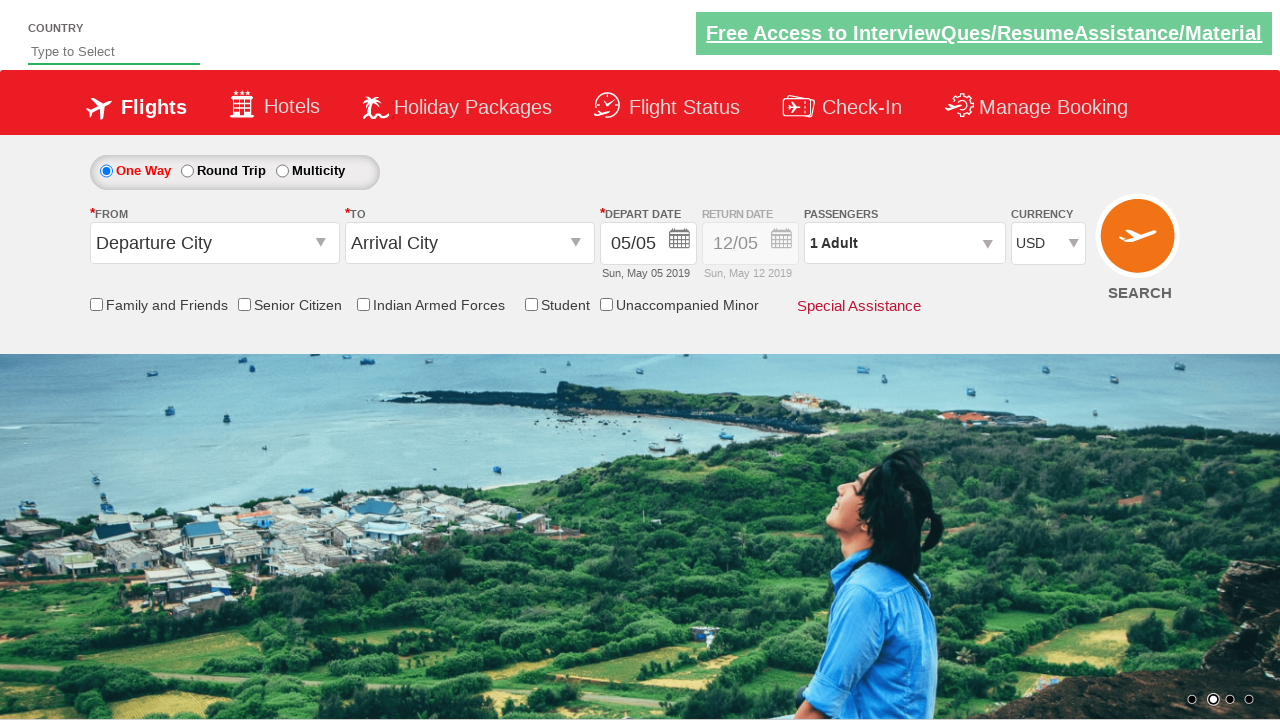

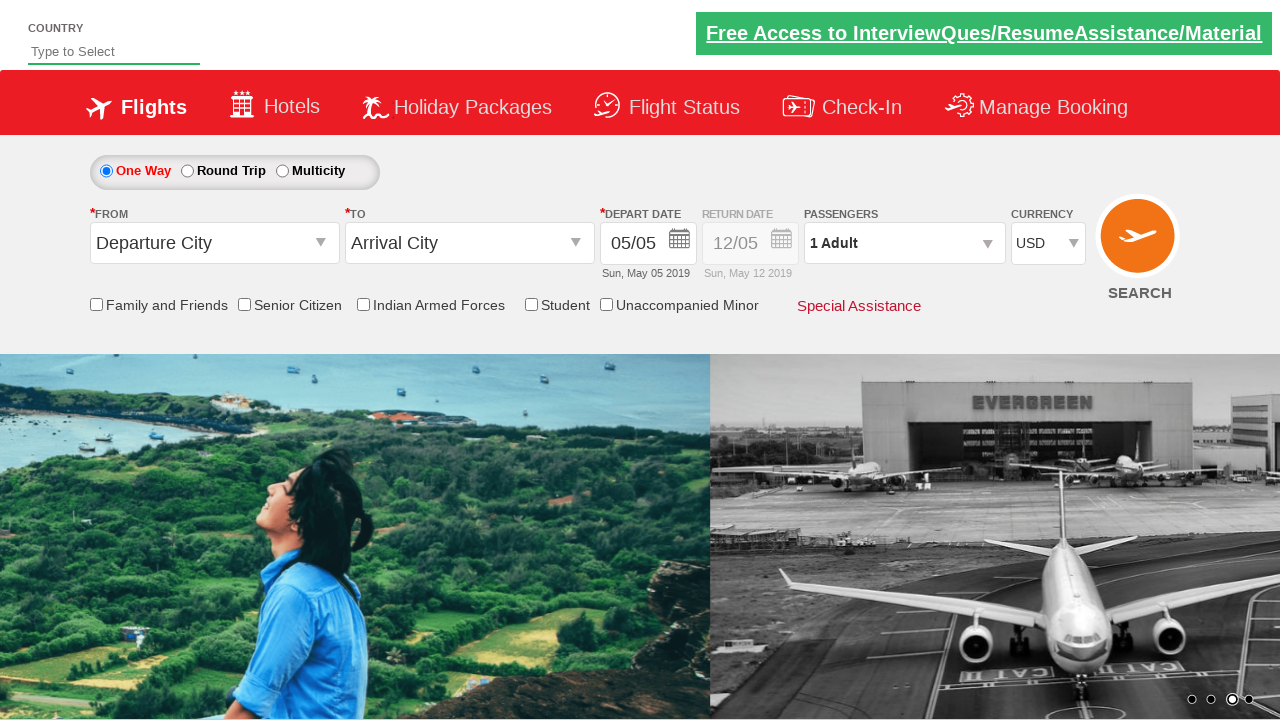